Tests dropdown selection functionality by selecting currency options using different methods (by index and by visible text)

Starting URL: https://rahulshettyacademy.com/dropdownsPractise/

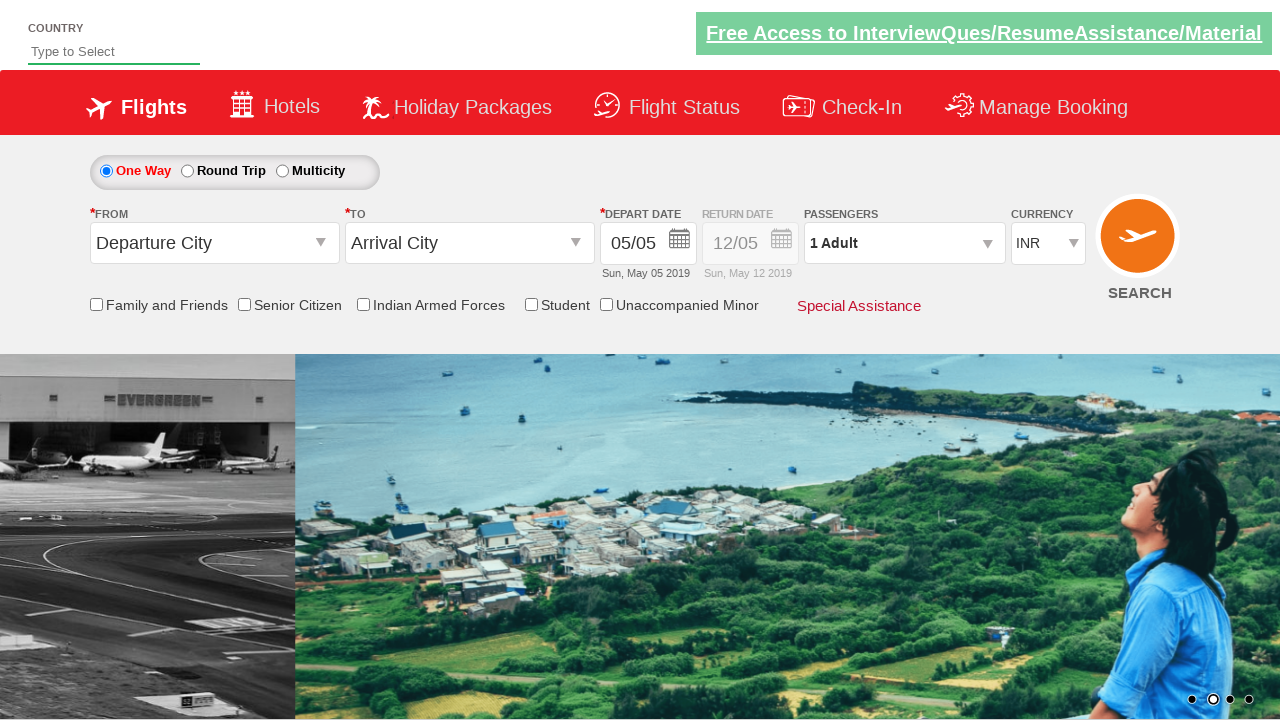

Selected currency dropdown option by index 1 (INR) on #ctl00_mainContent_DropDownListCurrency
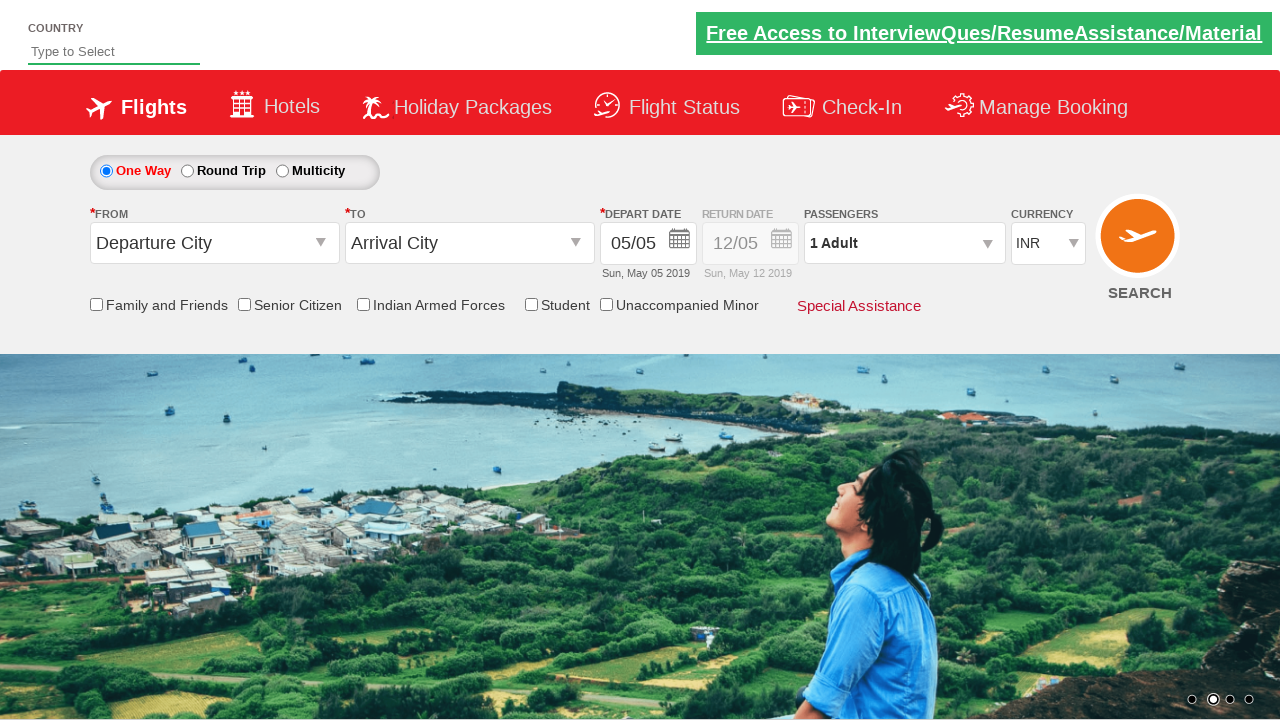

Verified INR is selected in dropdown
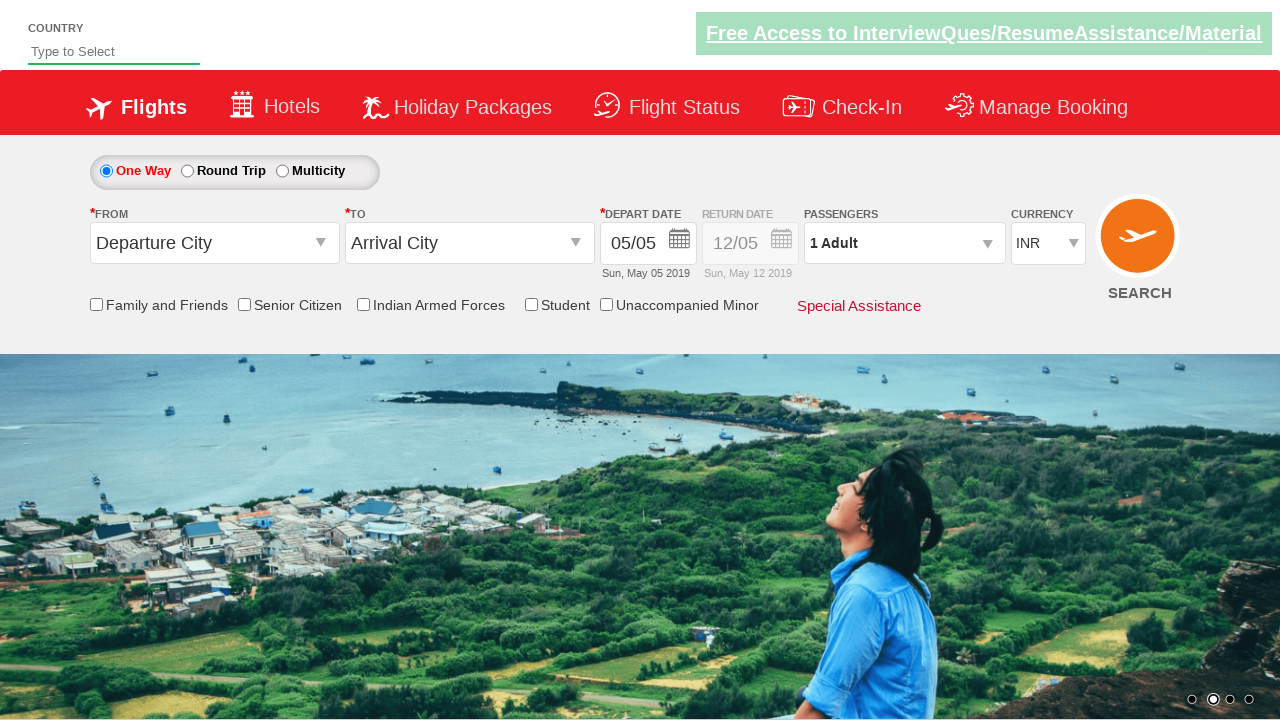

Selected currency dropdown option by visible text (AED) on #ctl00_mainContent_DropDownListCurrency
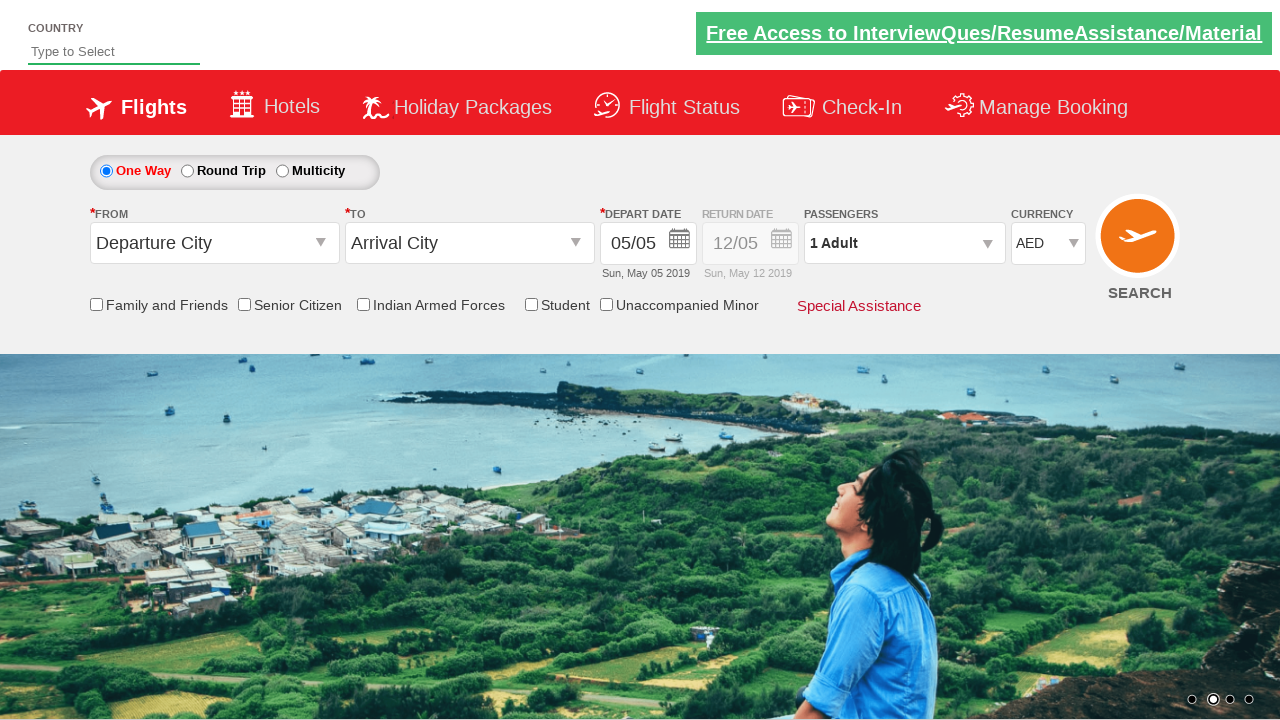

Verified AED is selected in dropdown
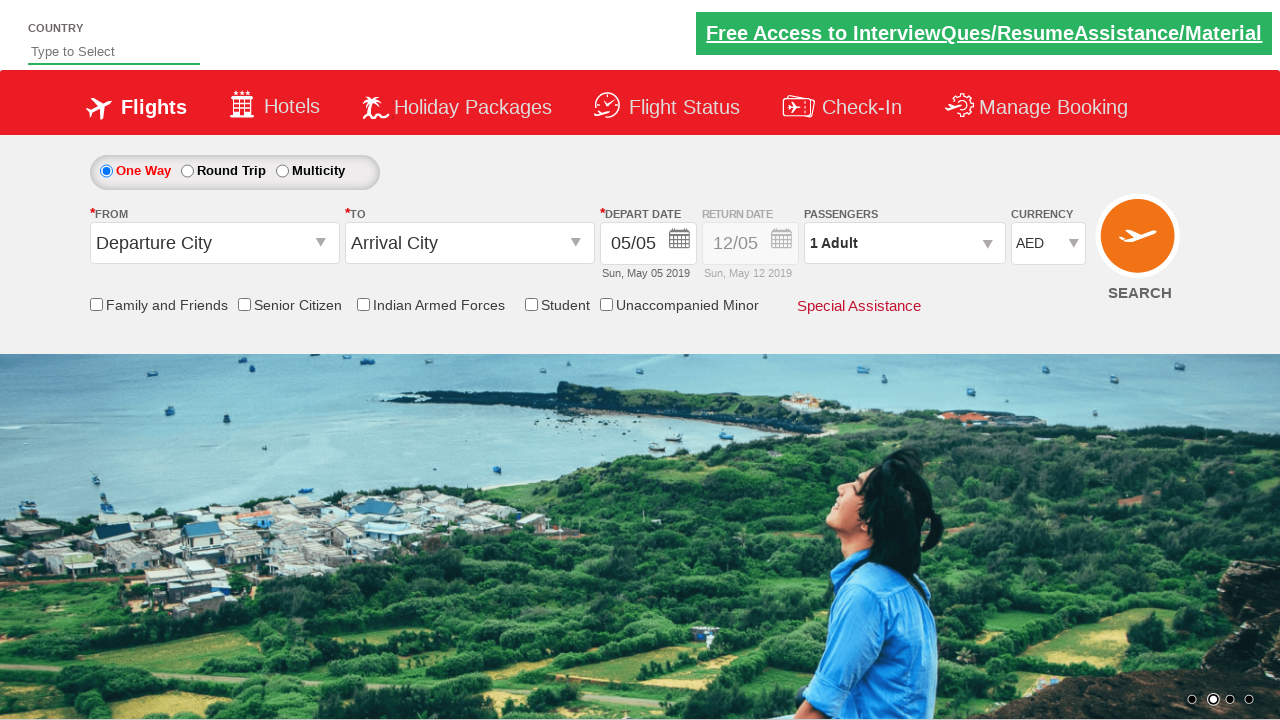

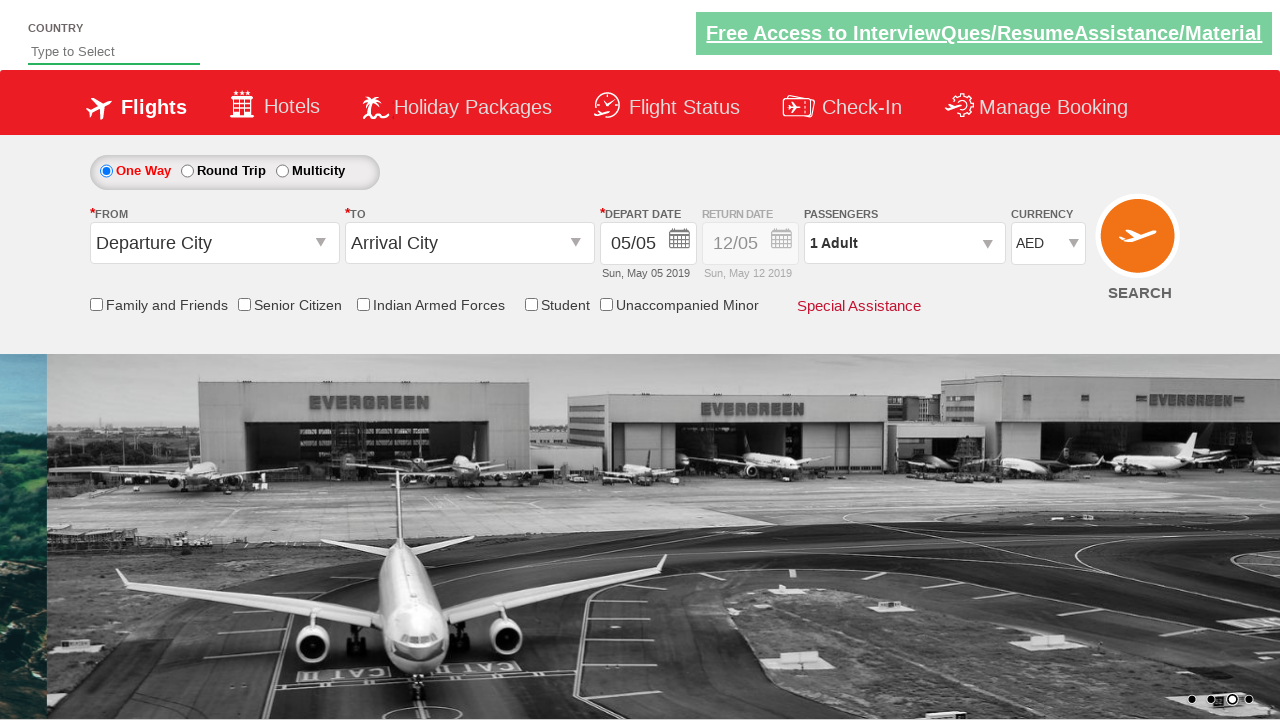